Tests form interactions including clicking a button, filling text input and textarea, selecting dropdown options, and clicking a checkbox, verifying each action updates a message element.

Starting URL: https://s3.amazonaws.com/webdriver-testing-website/form.html

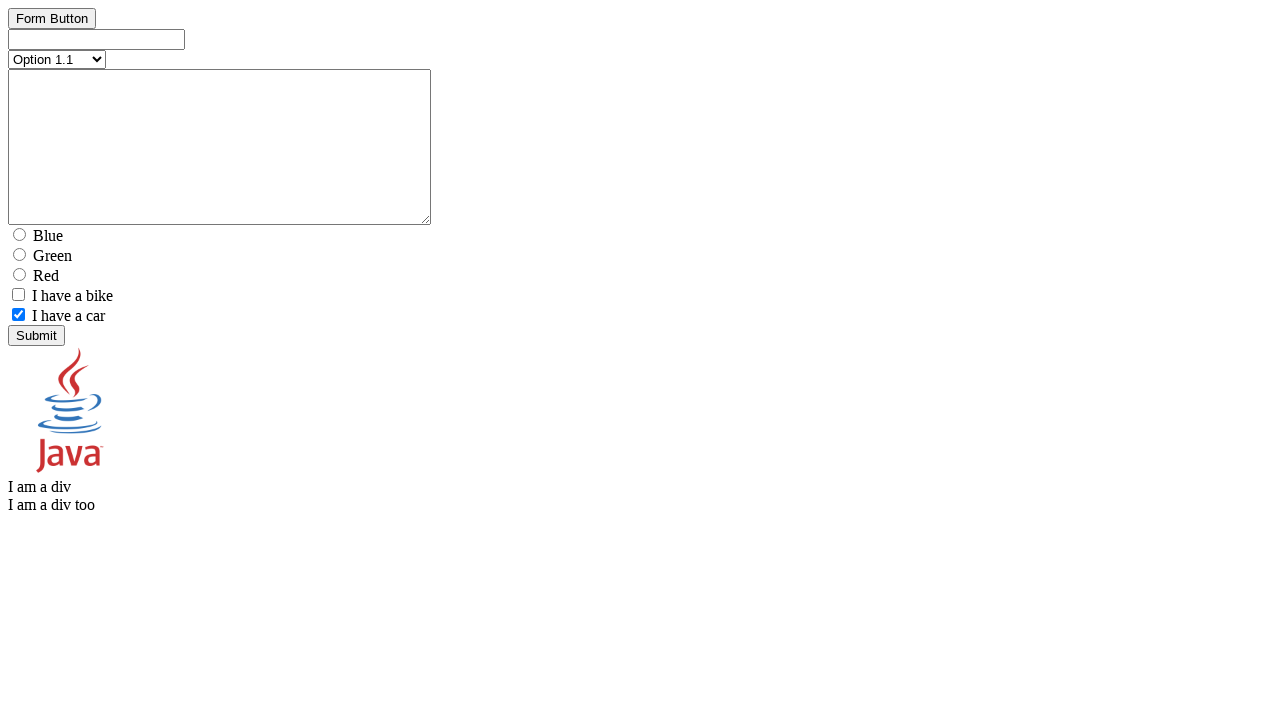

Clicked button element at (52, 36) on #button_element
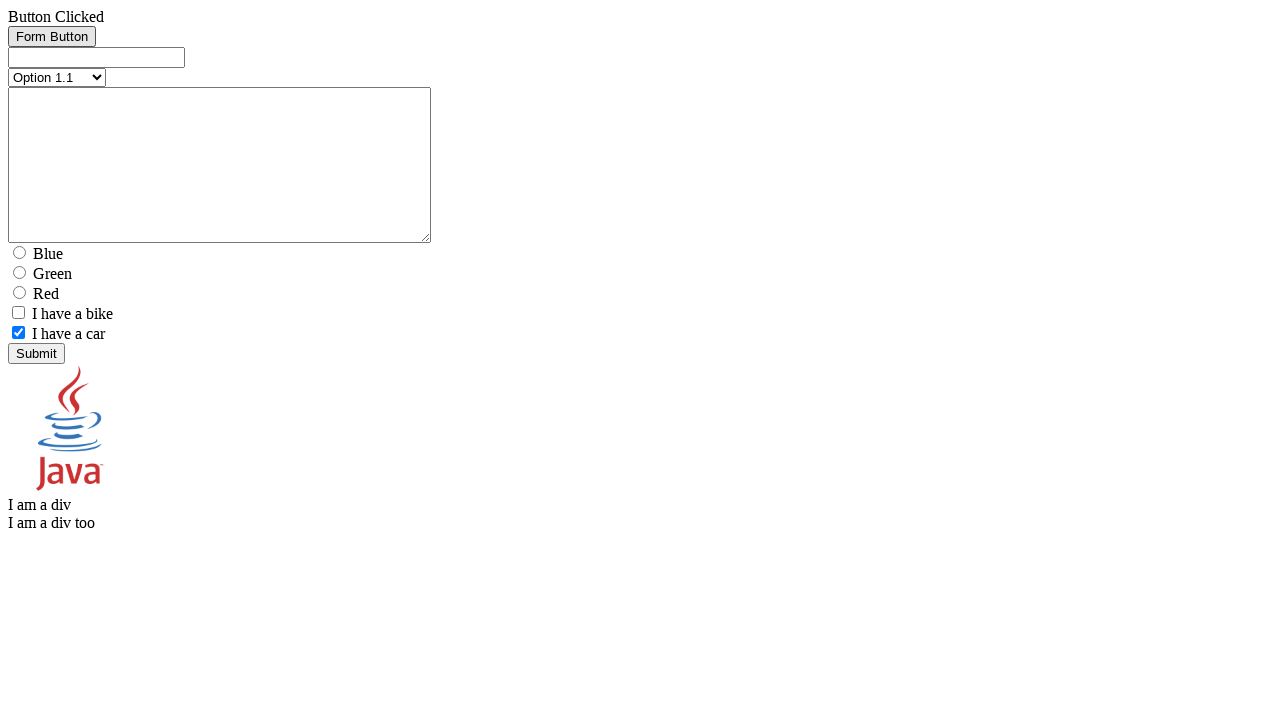

Filled text input field with 'test text' on #text_element
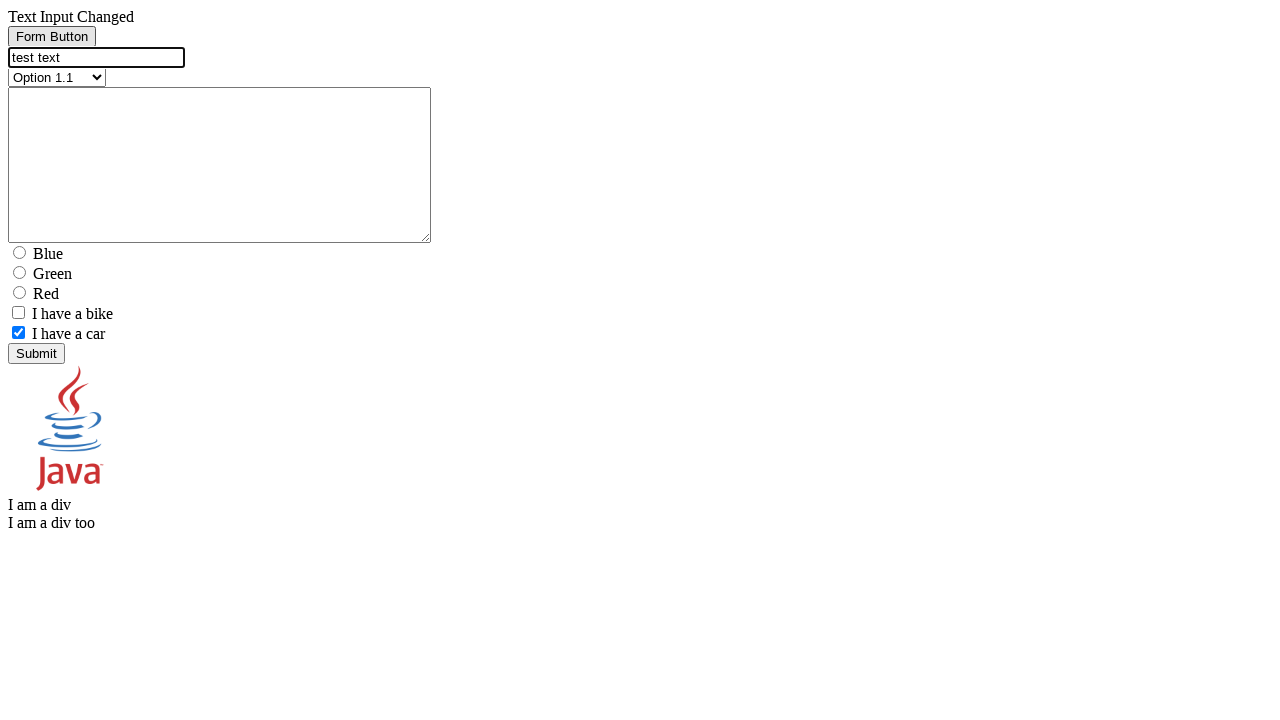

Filled textarea field with 'test text' on #textarea_element
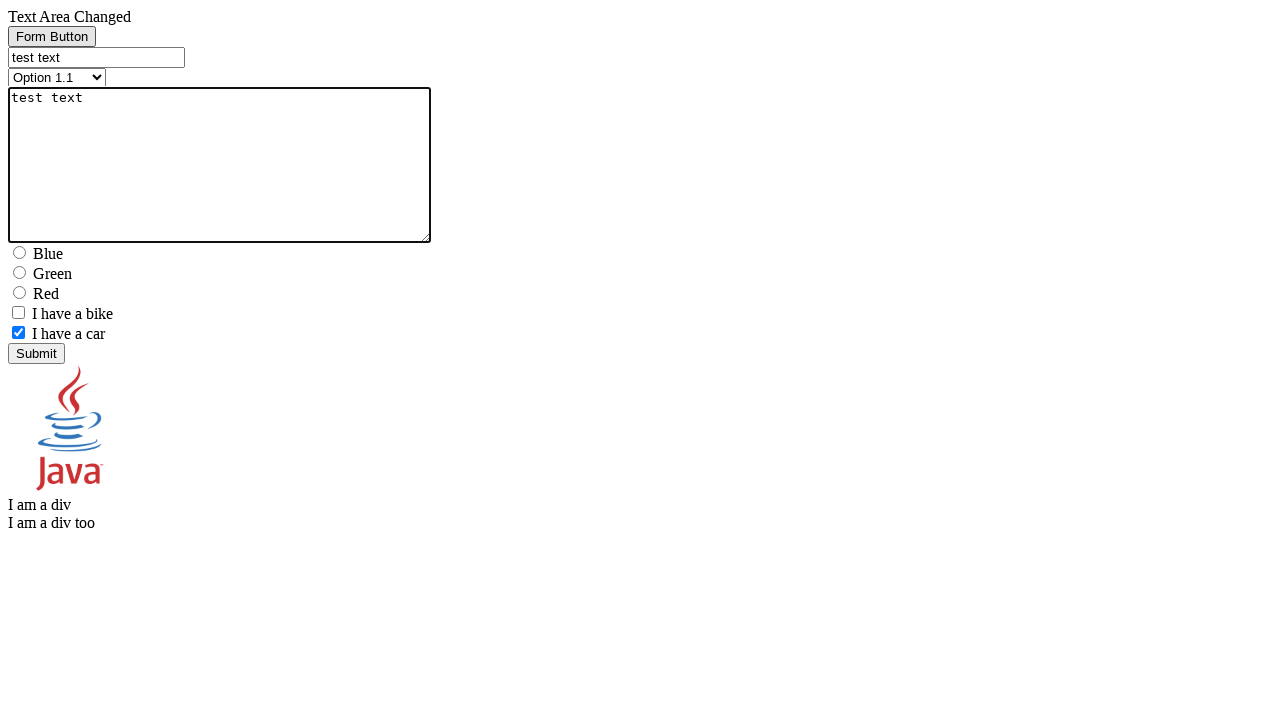

Selected 'Option 2.1' from dropdown on [name=select_element]
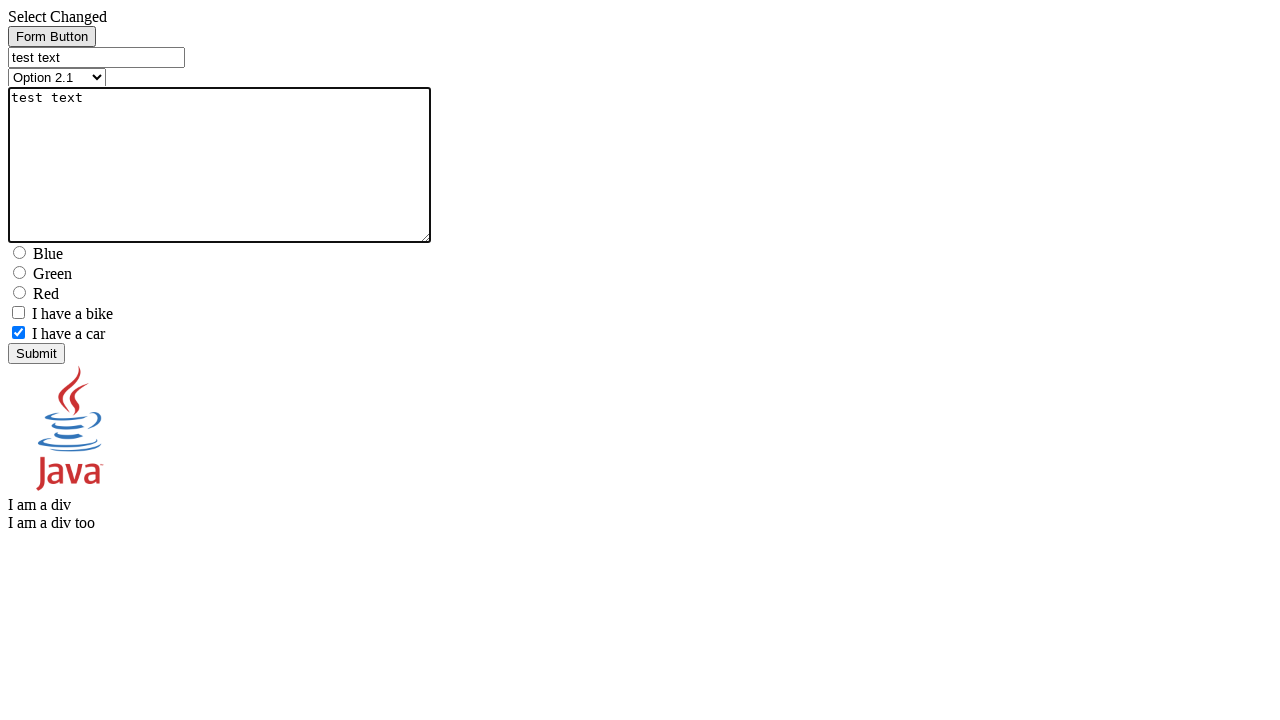

Clicked checkbox element at (18, 312) on xpath=//input[@name='checkbox1_element']
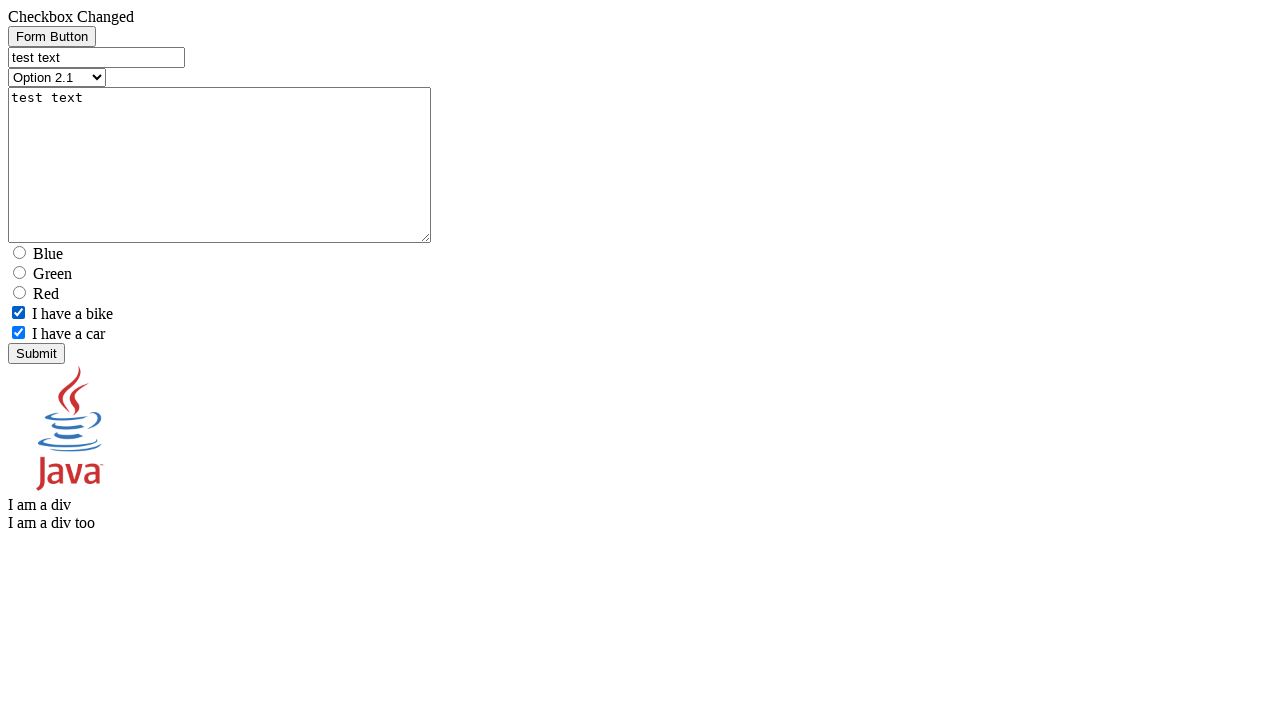

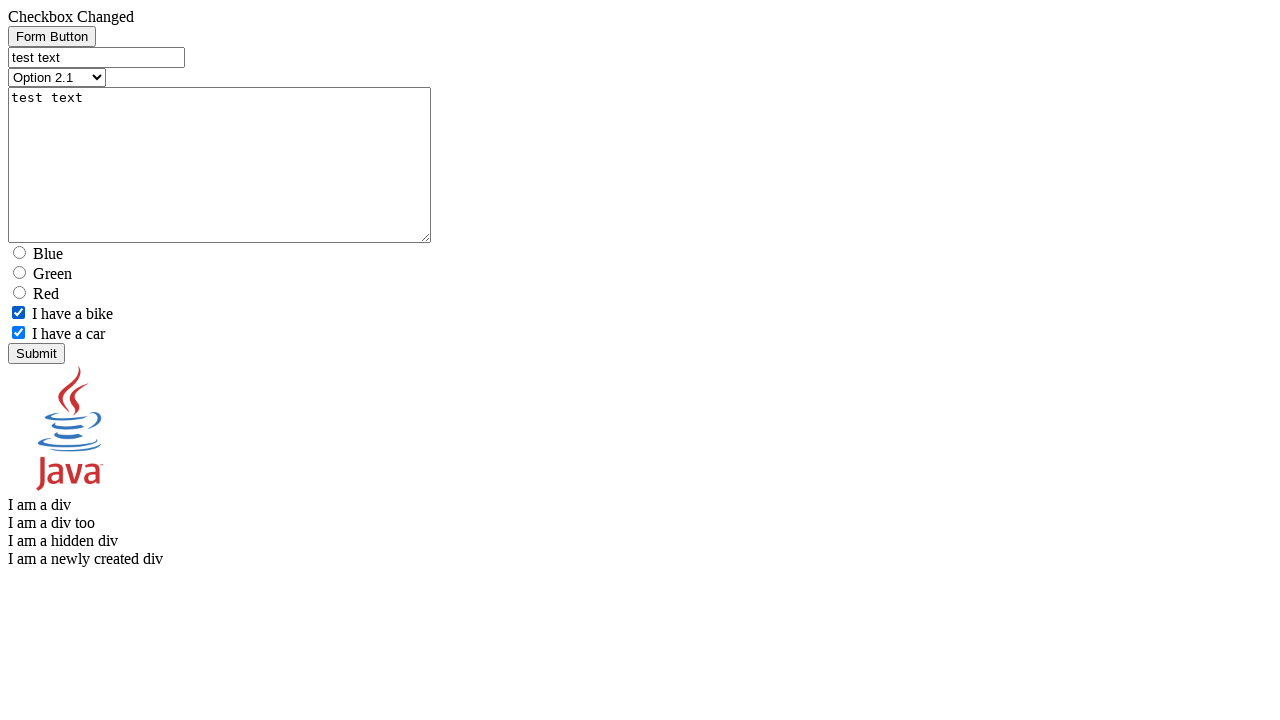